Clicks on the Terms link in the Target homepage footer

Starting URL: https://www.target.com

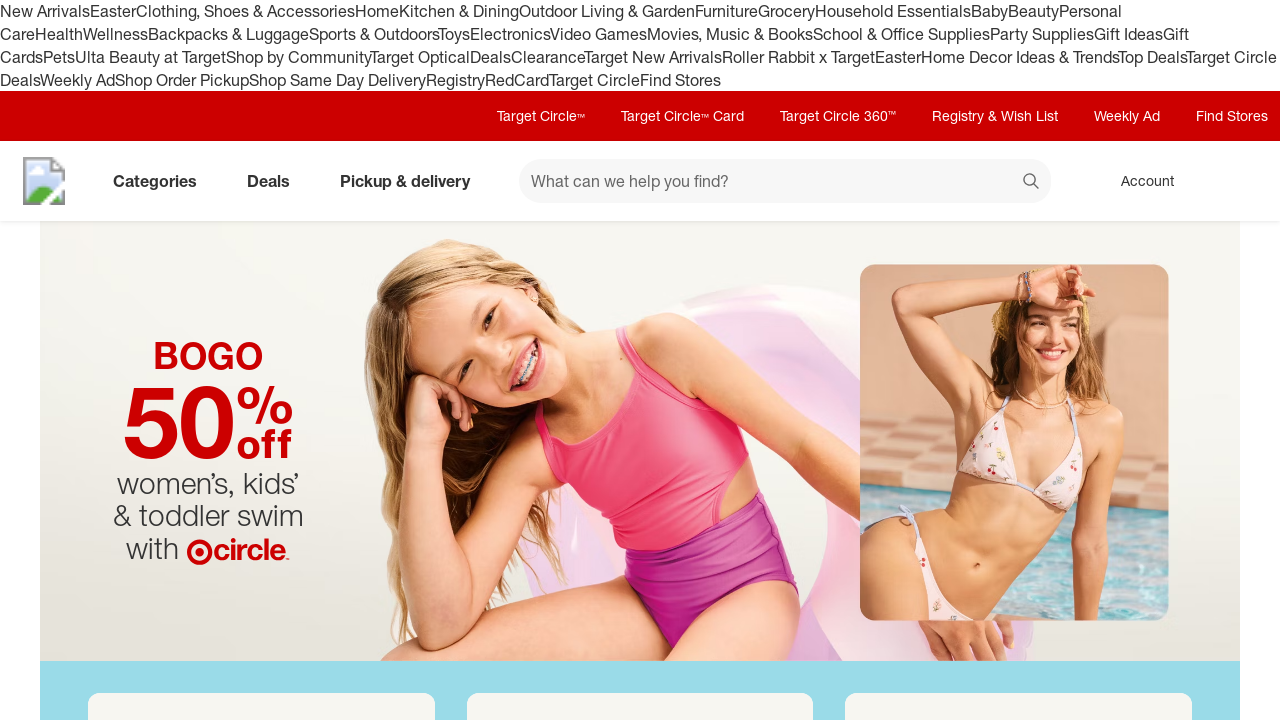

Navigated to Target homepage
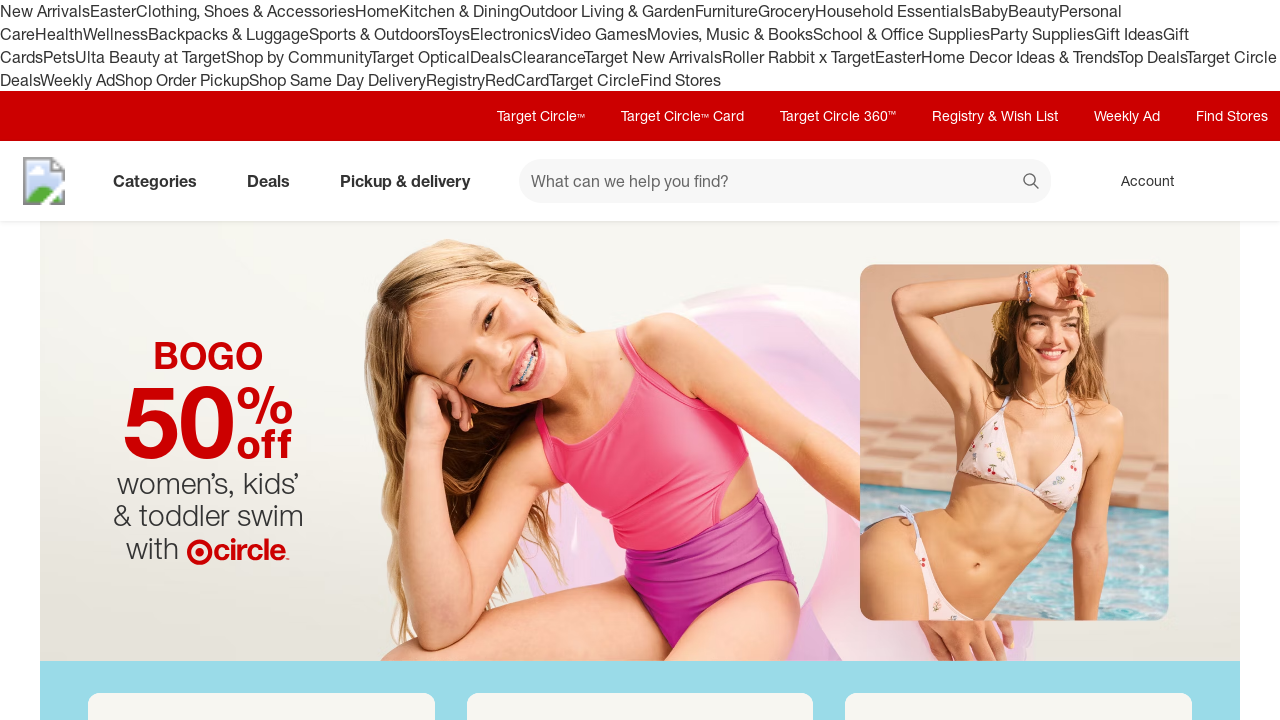

Clicked on Terms link in footer at (336, 708) on a:text('Terms')
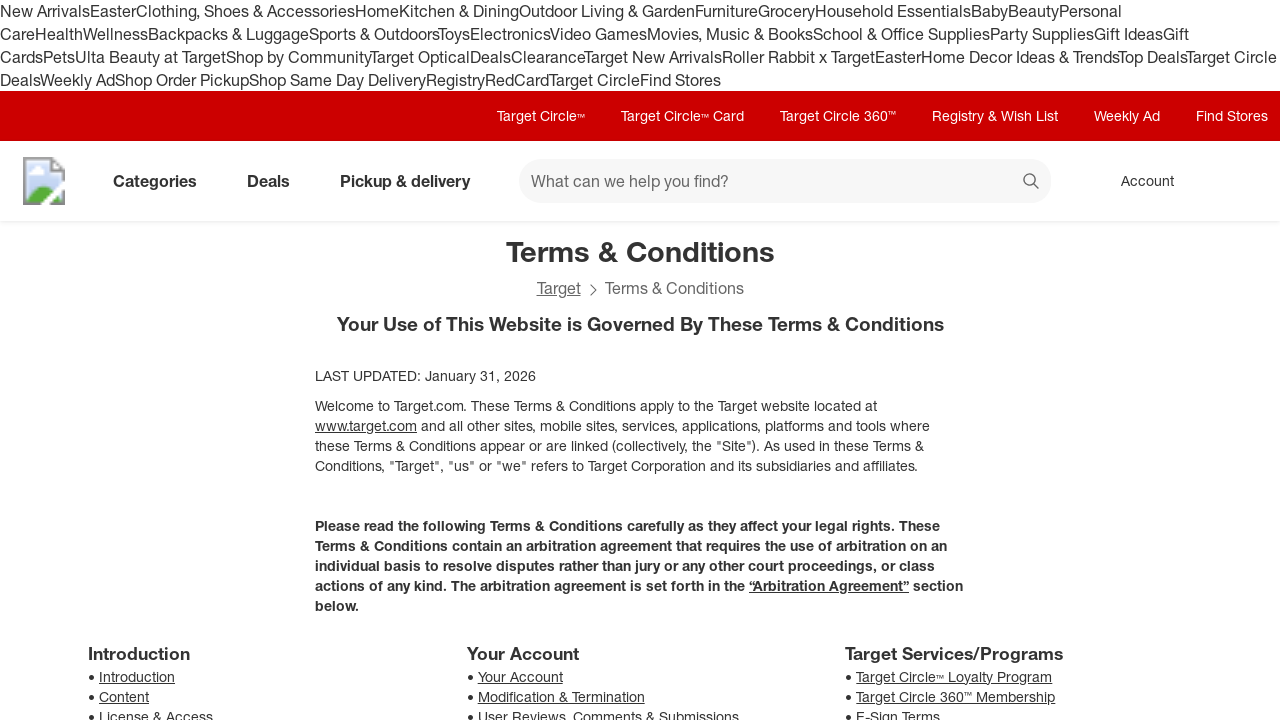

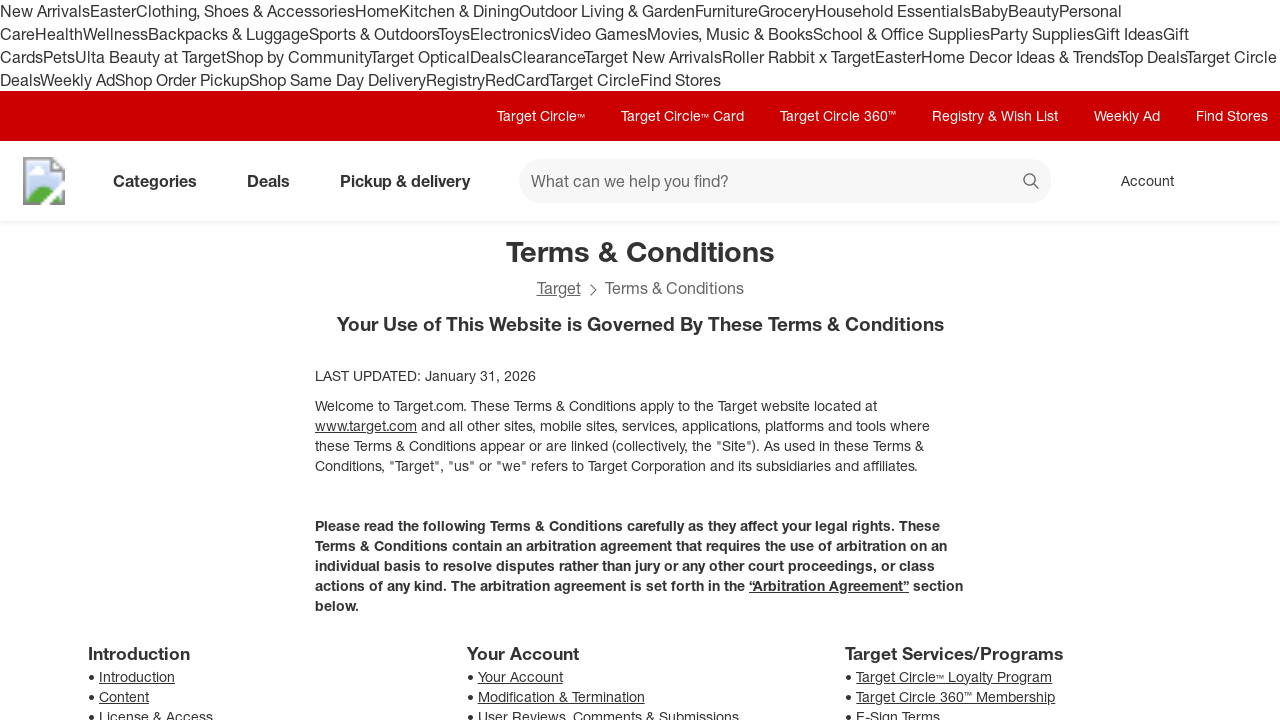